Tests the location input functionality on Swiggy's homepage by entering a city name in the location search field

Starting URL: https://www.swiggy.com/

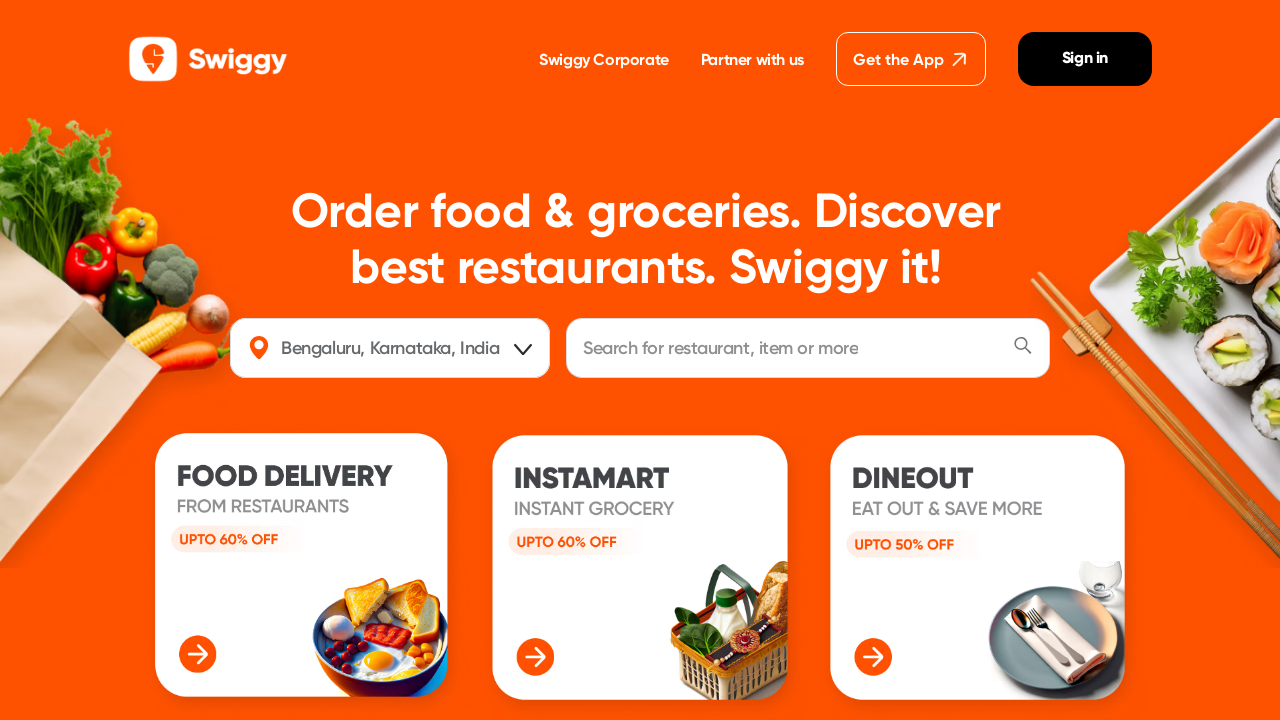

Filled location search field with 'Chennai' on Swiggy homepage on #location
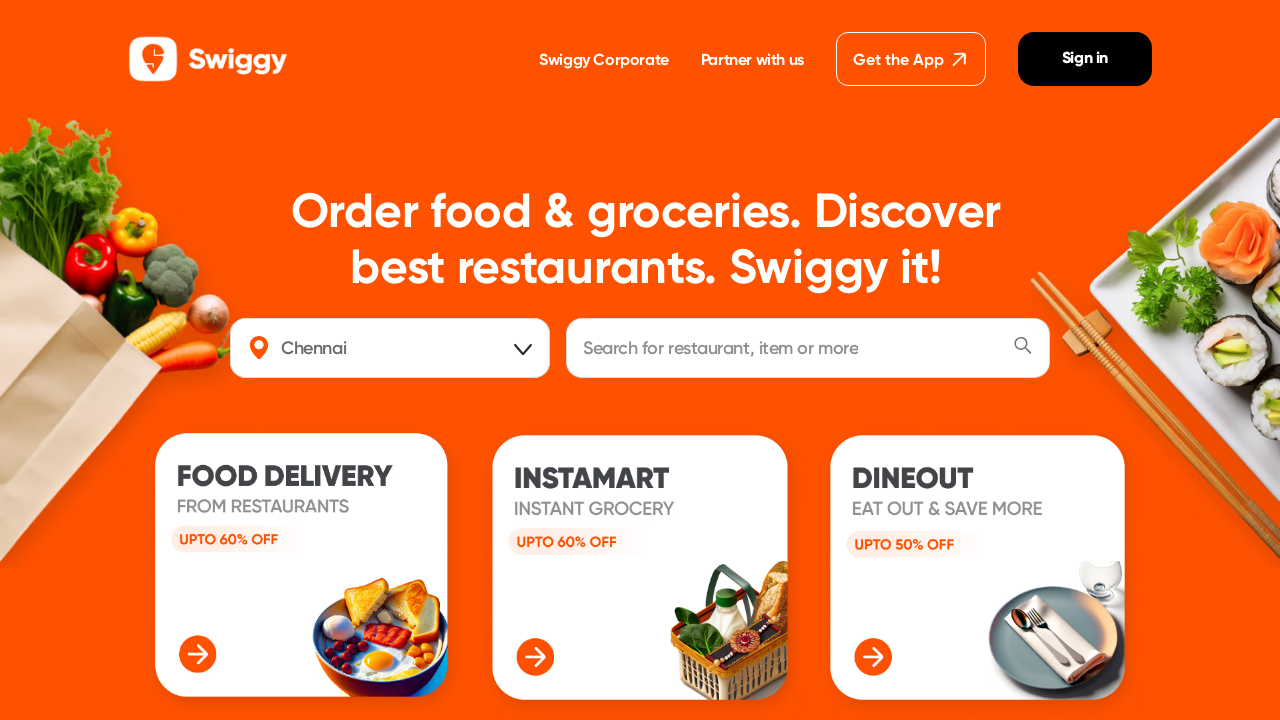

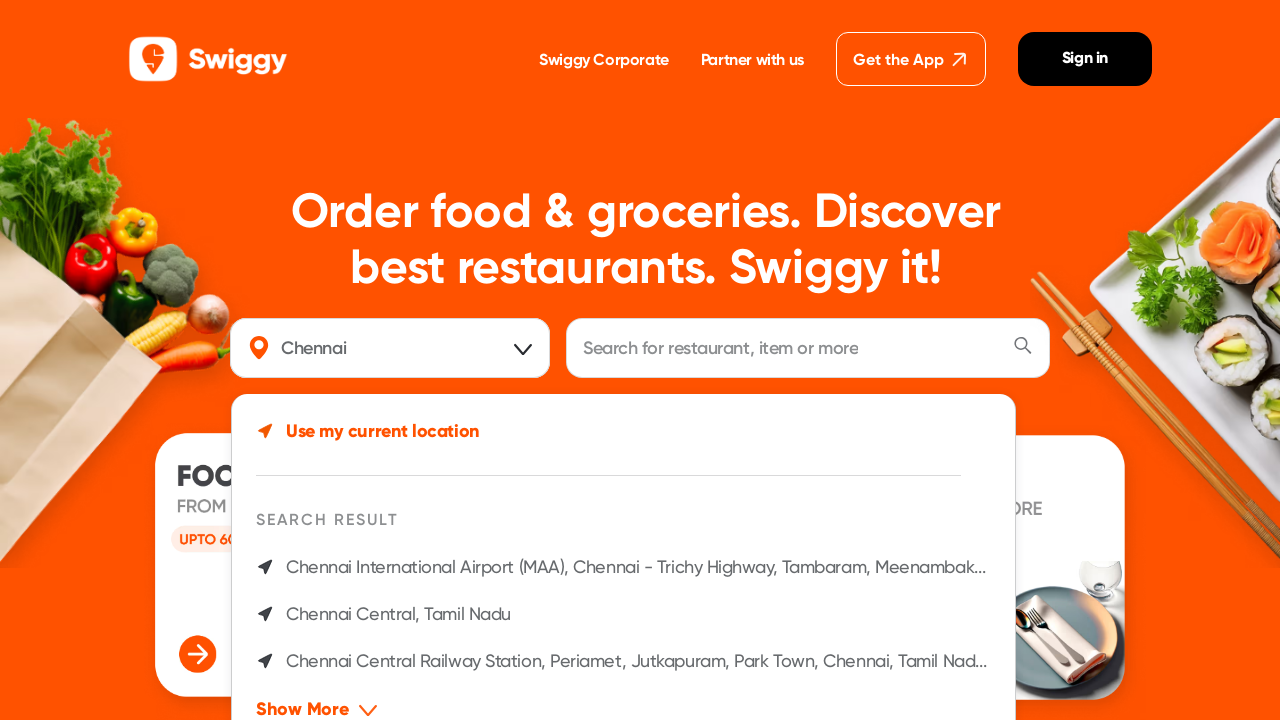